Tests JavaScript prompt alert handling by triggering a prompt, entering text, and accepting the alert

Starting URL: http://www.tizag.com/javascriptT/javascriptprompt.php

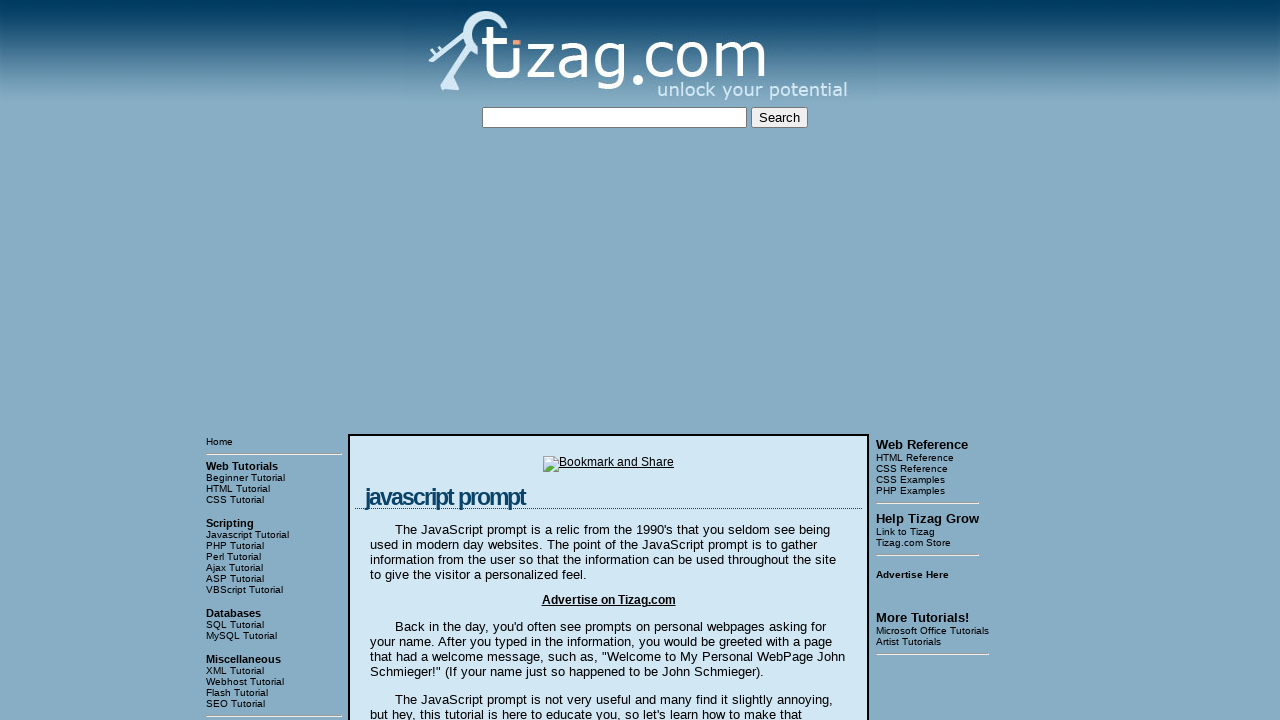

Clicked button to trigger prompt alert at (419, 361) on xpath=/html/body/table[3]/tbody/tr[1]/td[2]/table/tbody/tr/td/div[4]/input
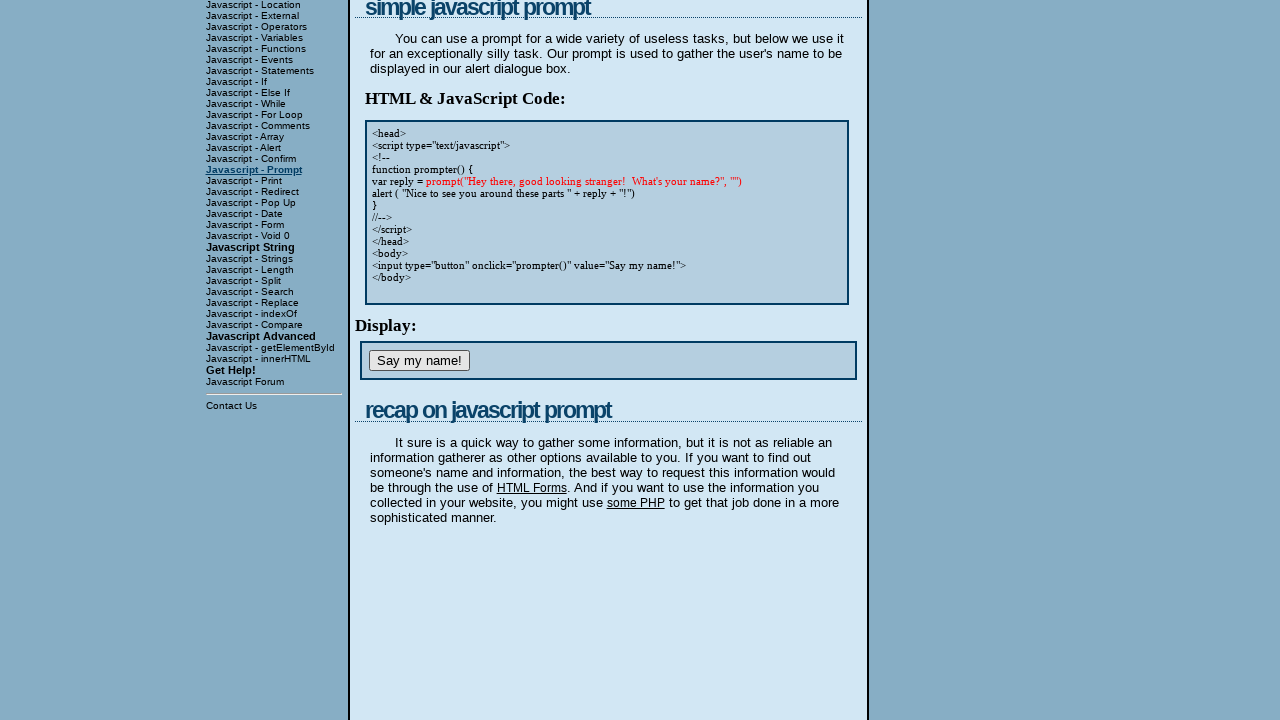

Set up dialog handler to accept prompt with 'Testleaf' text
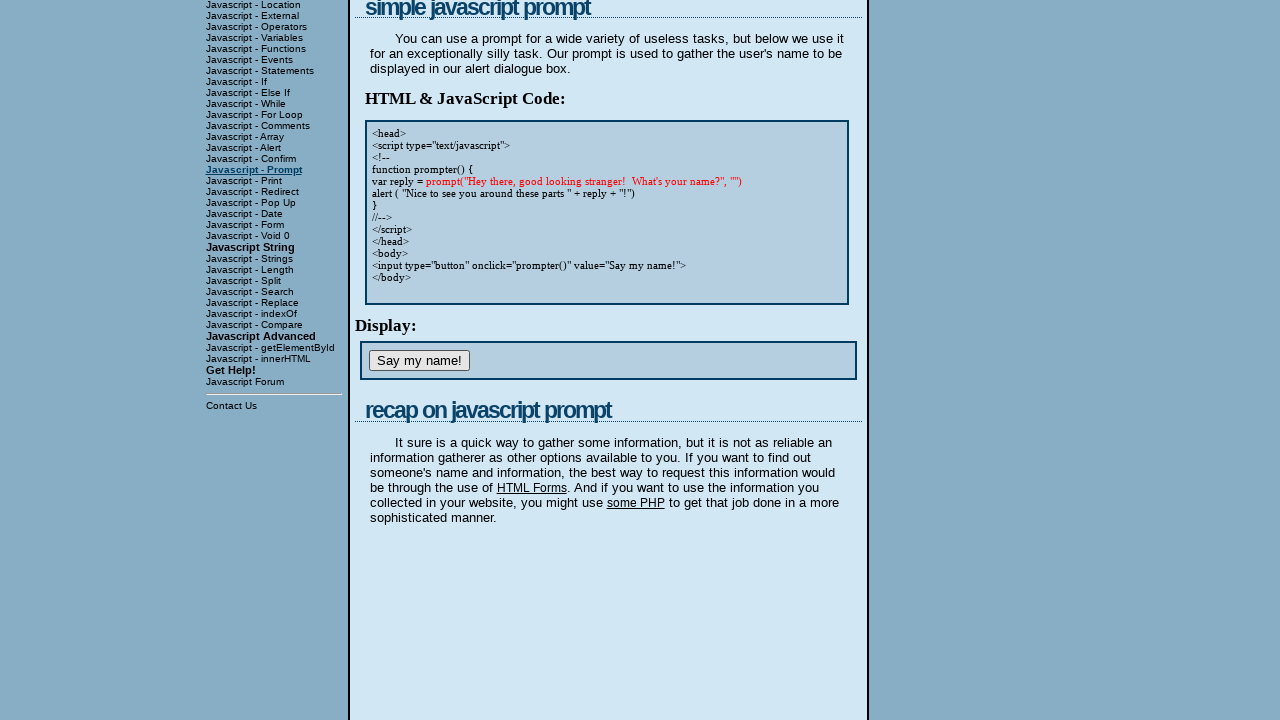

Waited for dialog to be processed
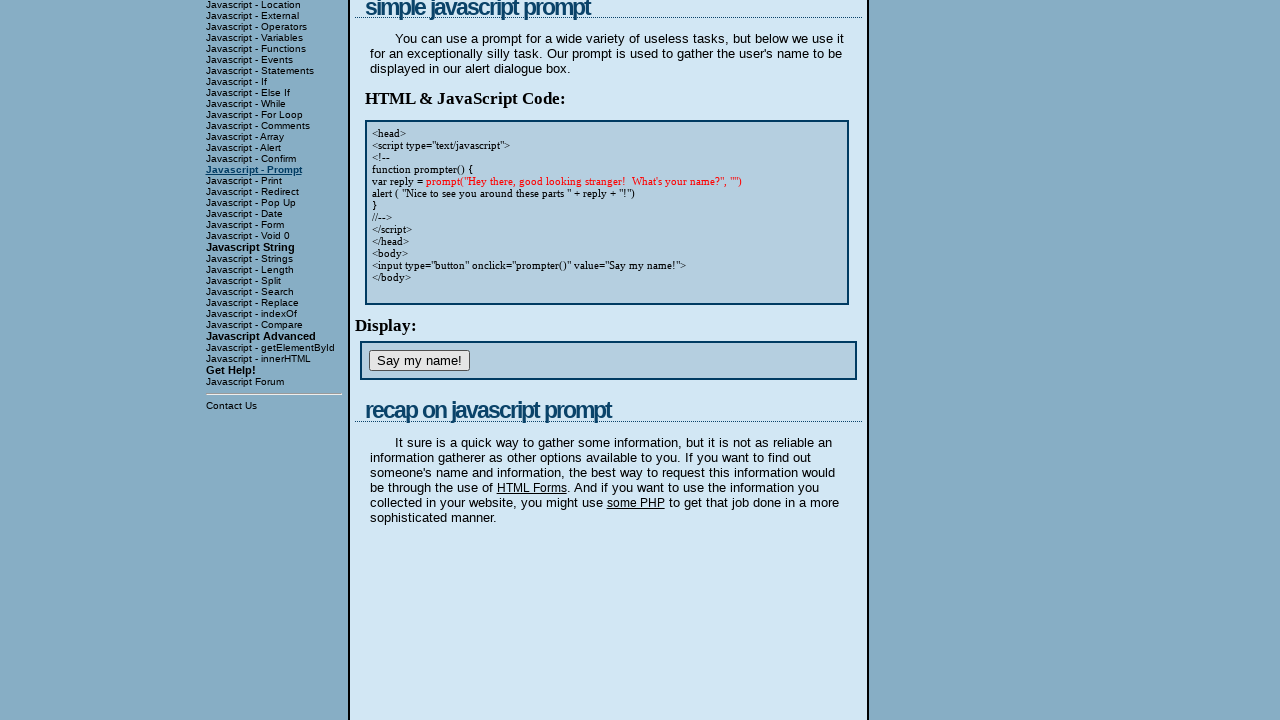

Set up handler for any subsequent dialogs to auto-accept
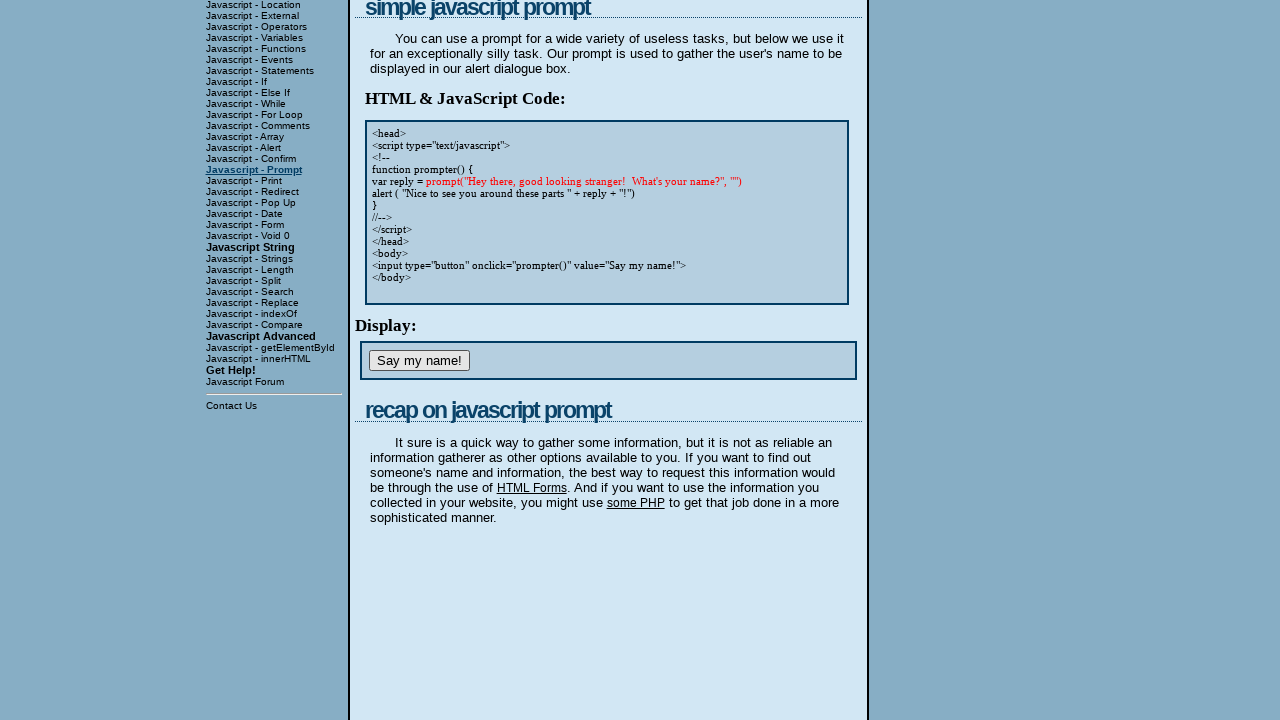

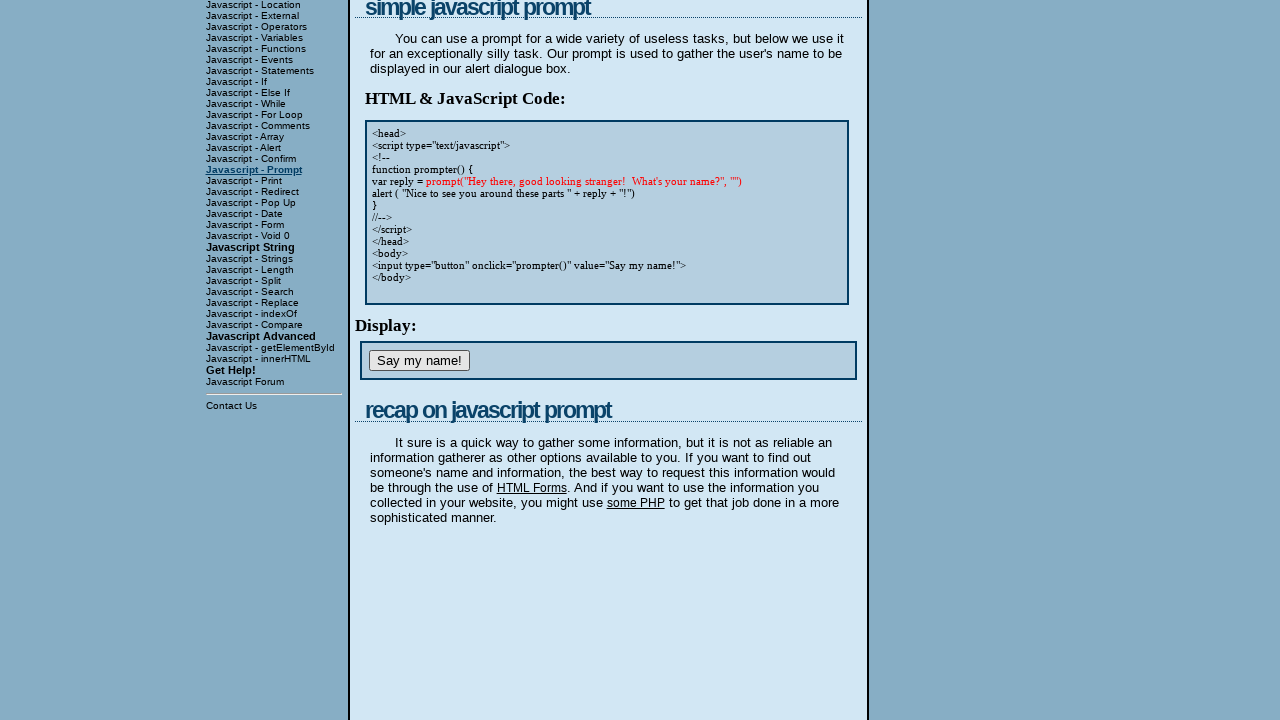